Tests nested iframe navigation by clicking on the Nested Frames link, switching into nested framesets, and verifying content within the middle frame.

Starting URL: https://the-internet.herokuapp.com

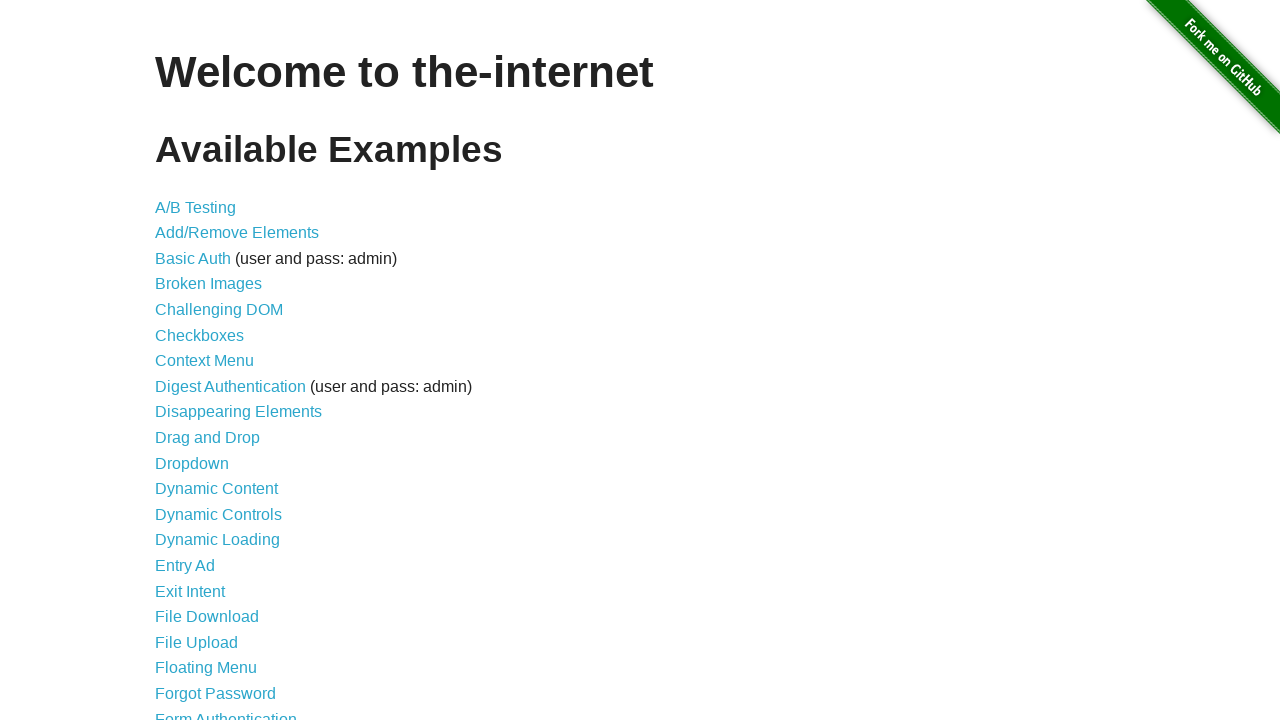

Clicked on Nested Frames link at (210, 395) on text=Nested Frames
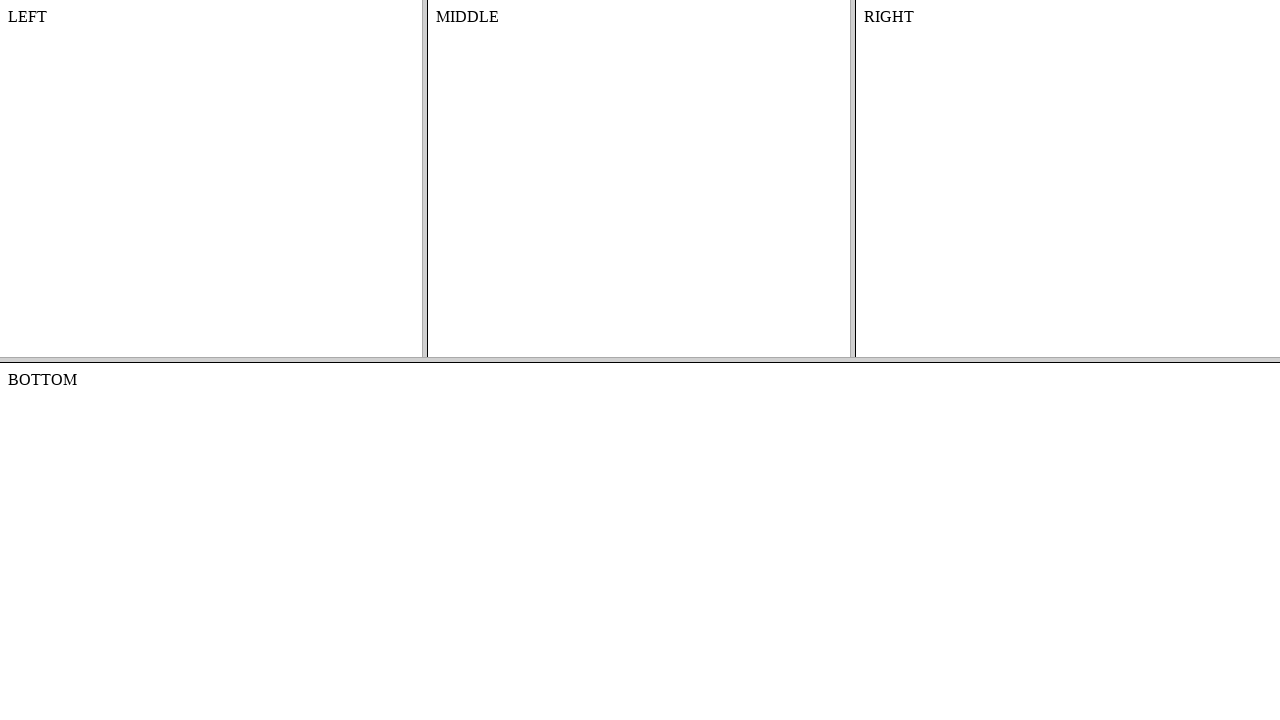

Waited for page to load (domcontentloaded)
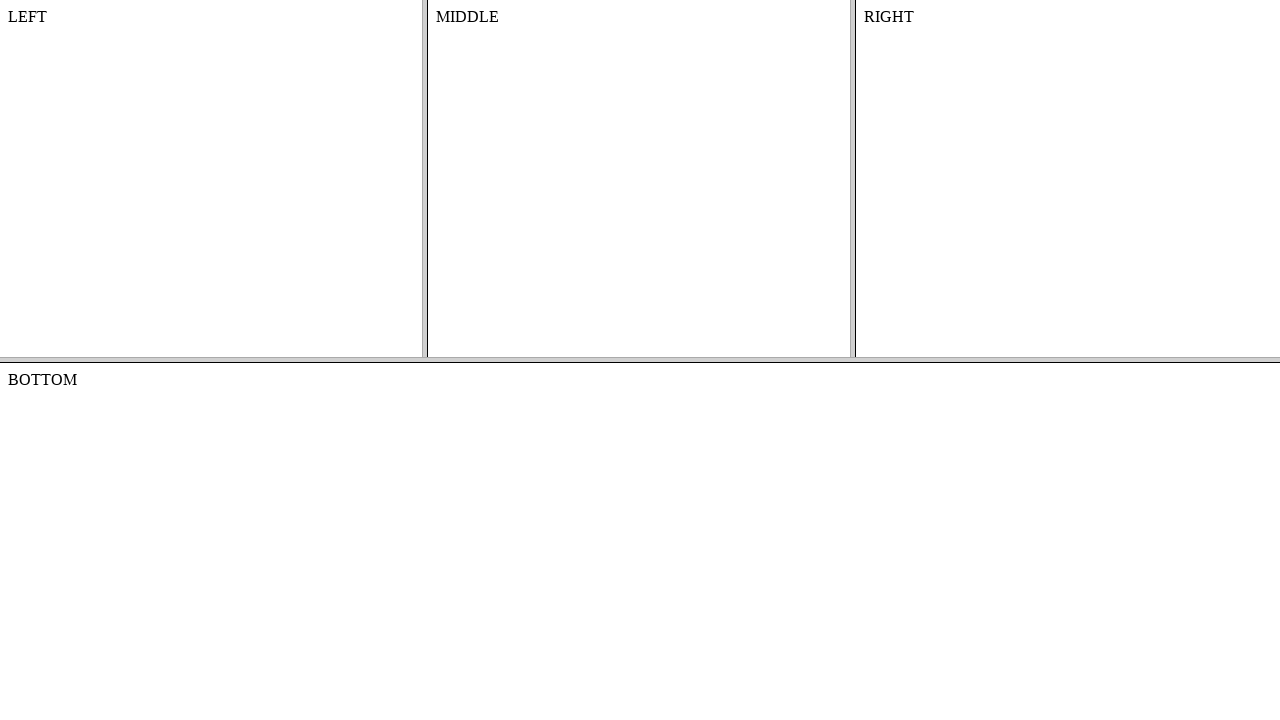

Located the top frameset (first frame)
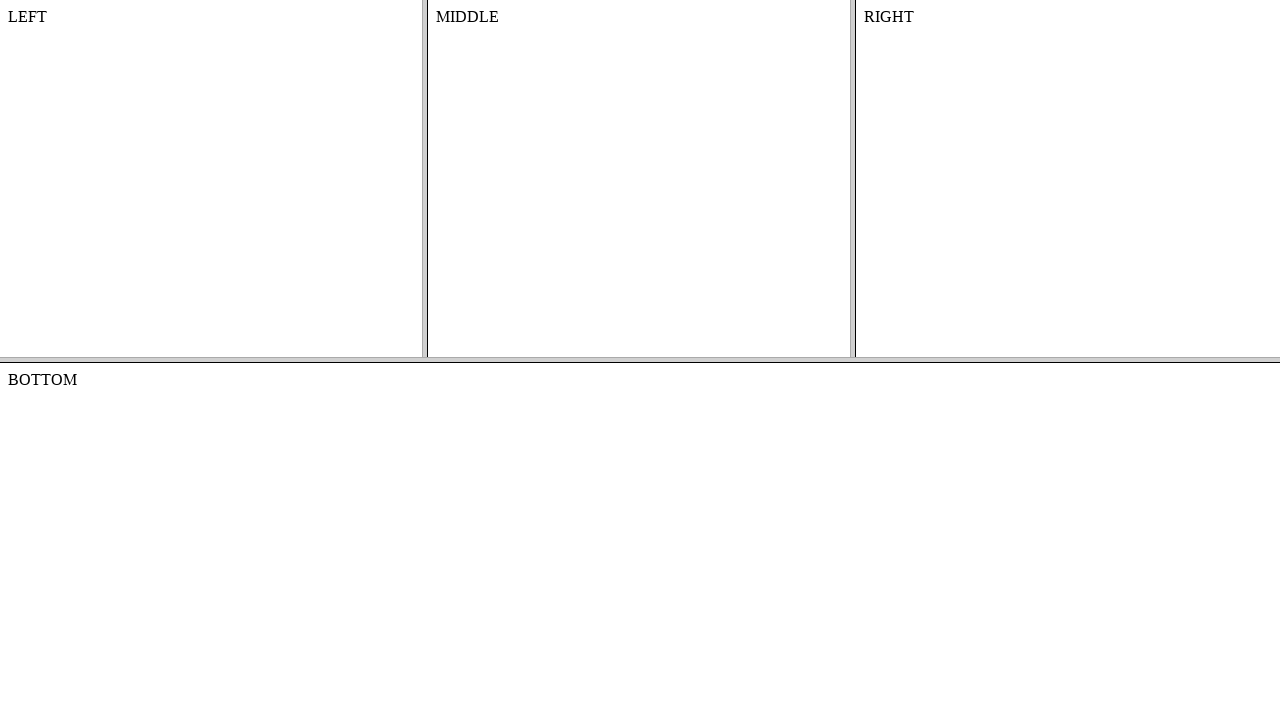

Located the middle frame within the top frameset
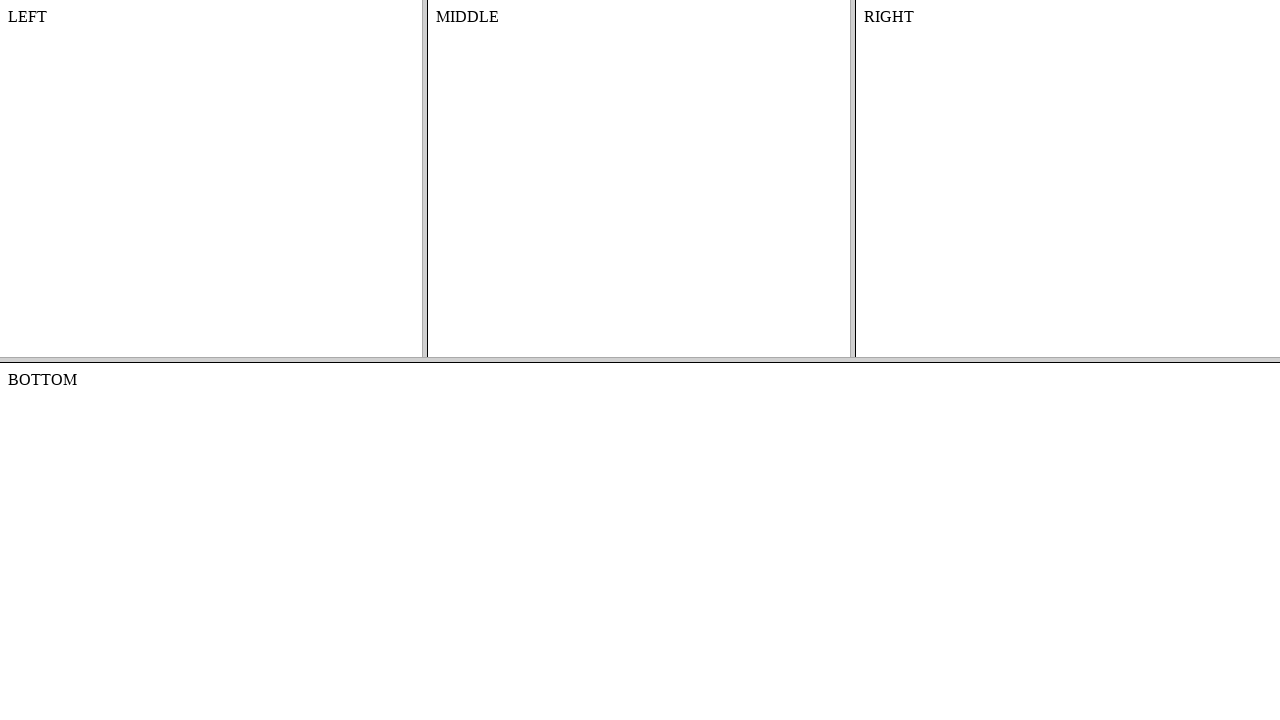

Retrieved content text from middle frame
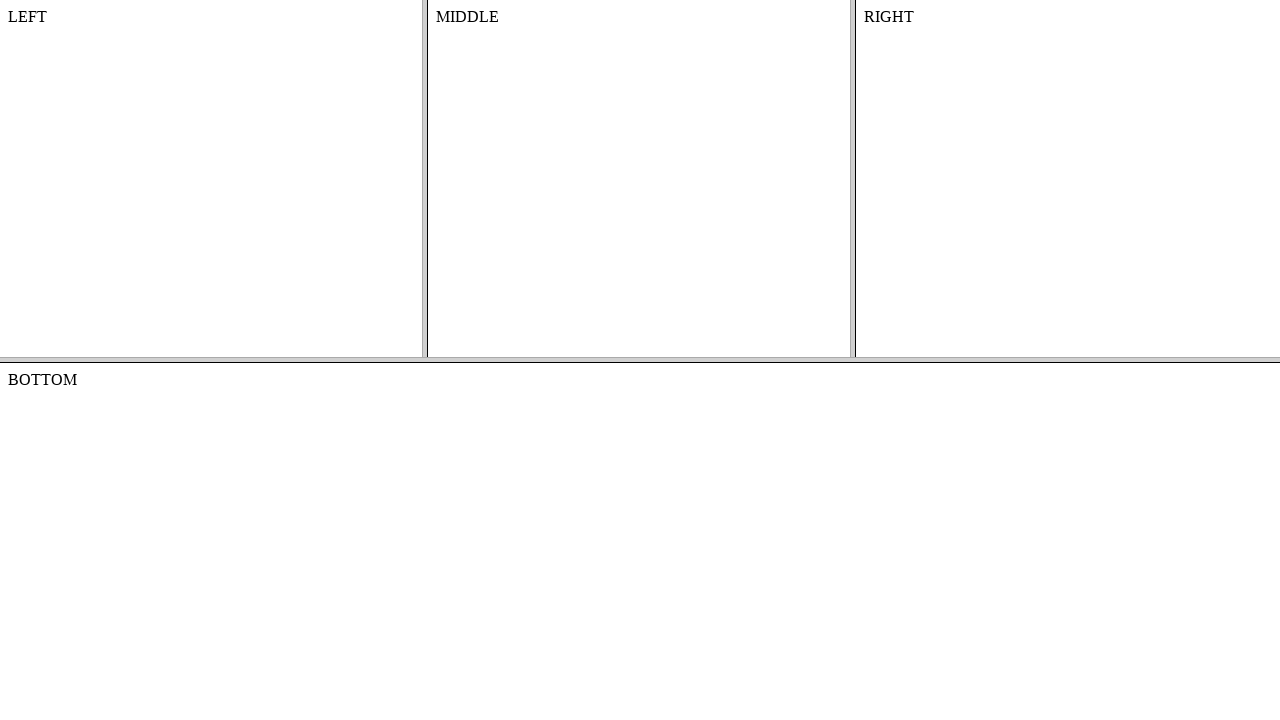

Printed middle frame content: MIDDLE
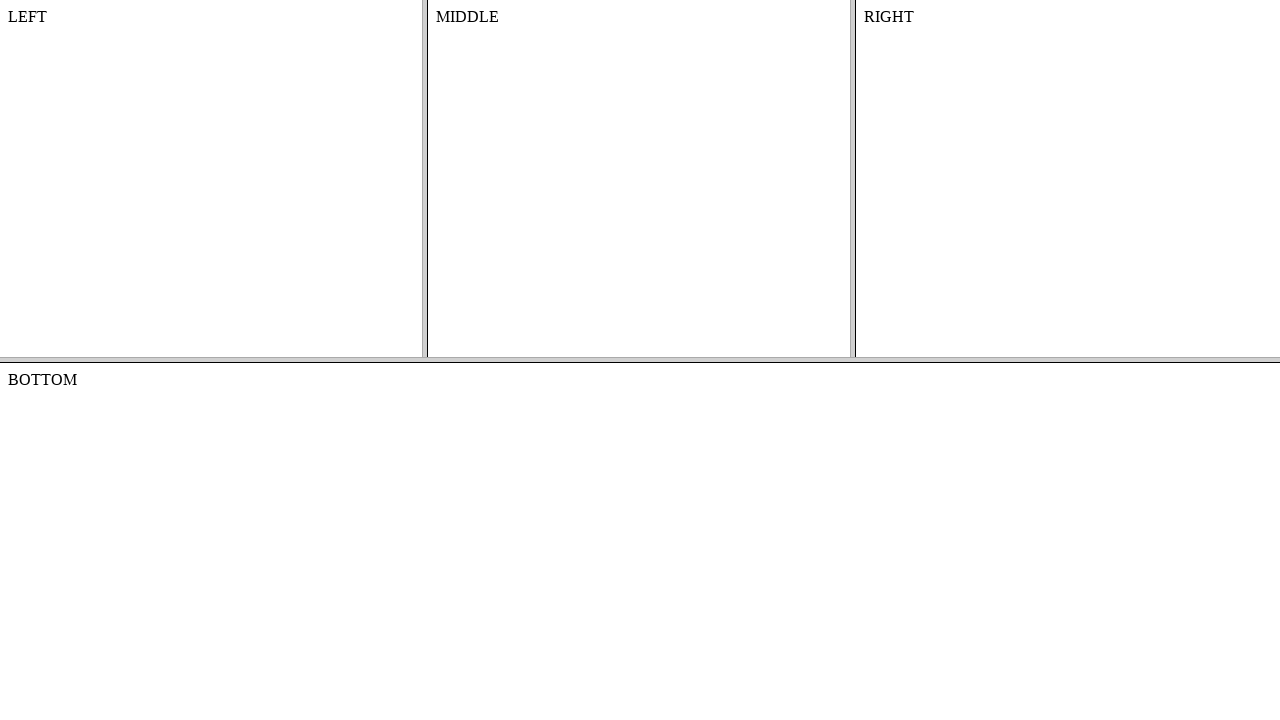

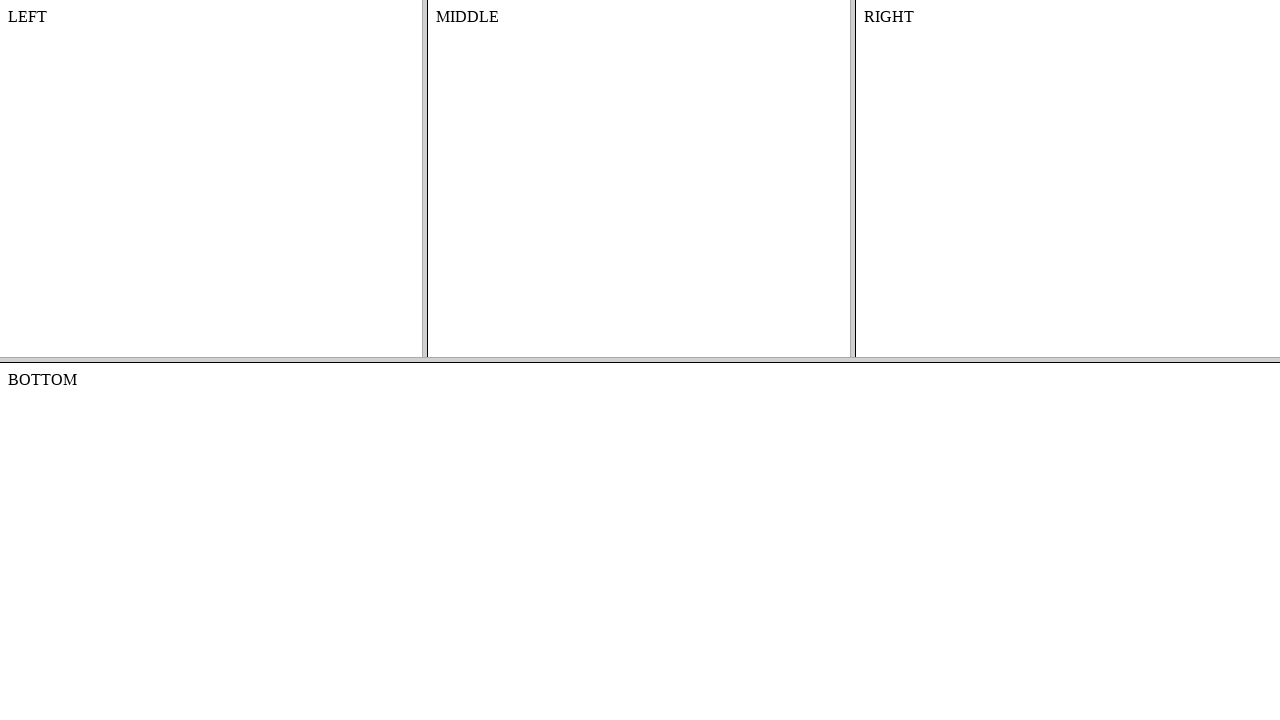